Tests the Text Box form on DemoQA by navigating to Elements section, filling out a form with name, email, current address, and permanent address, then submitting and verifying the results are displayed.

Starting URL: https://demoqa.com

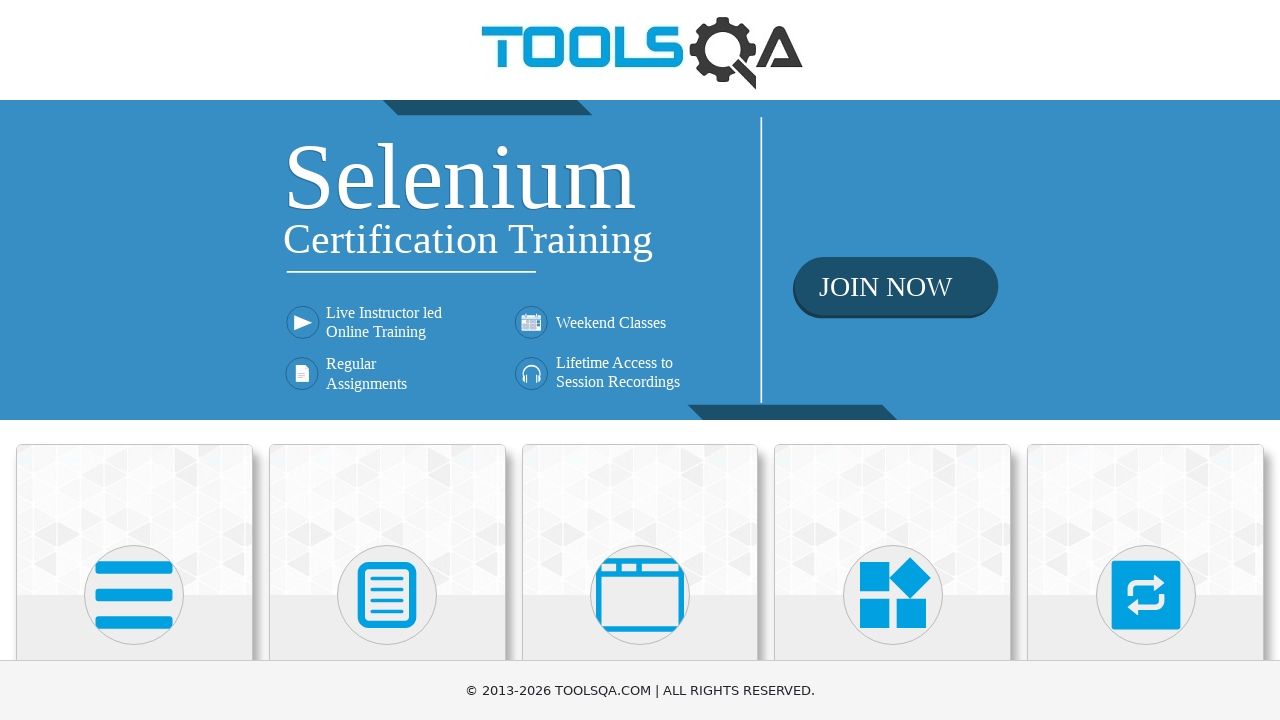

Clicked on Elements card at (134, 360) on xpath=//h5[text()='Elements']
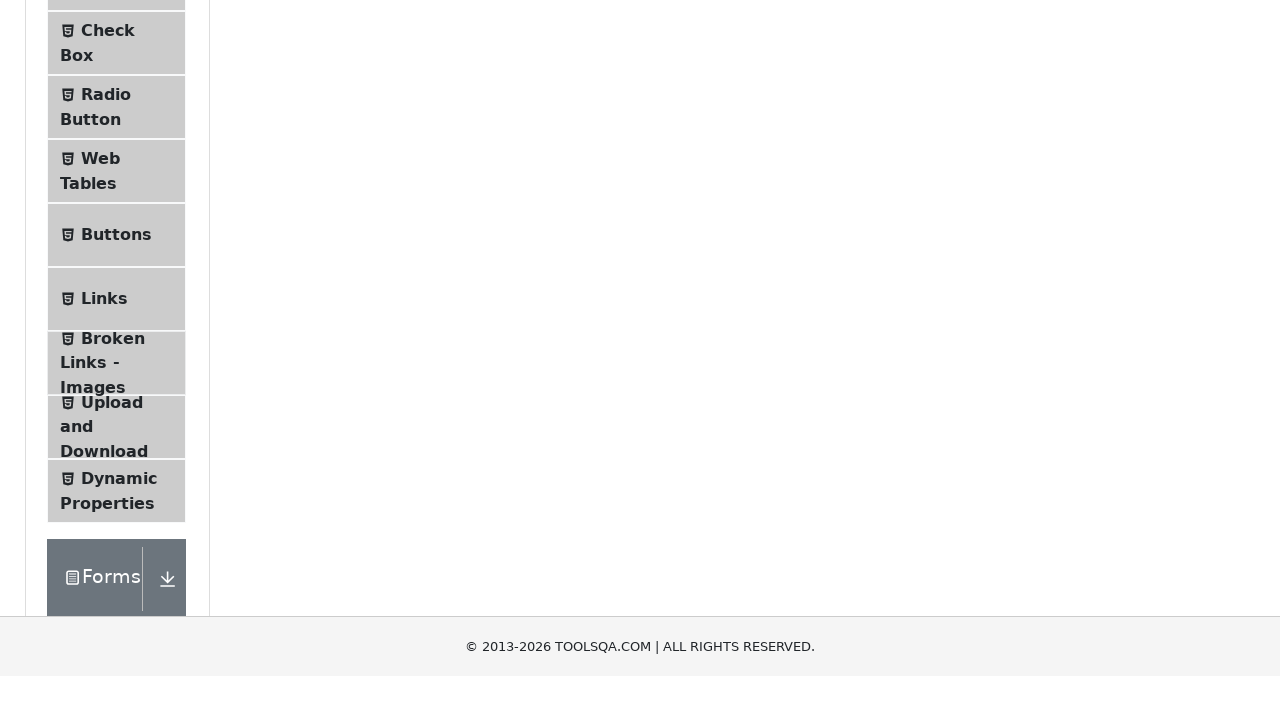

Element list loaded and is visible
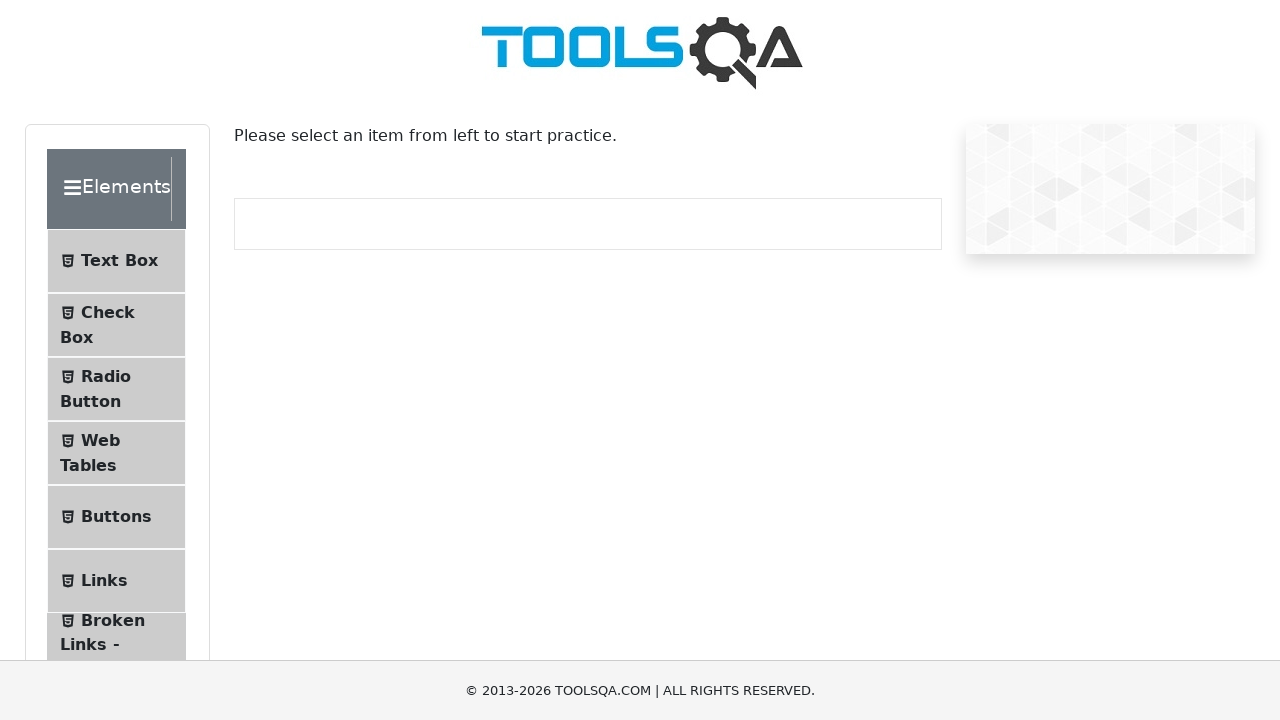

Clicked on Text Box menu item at (116, 261) on #item-0
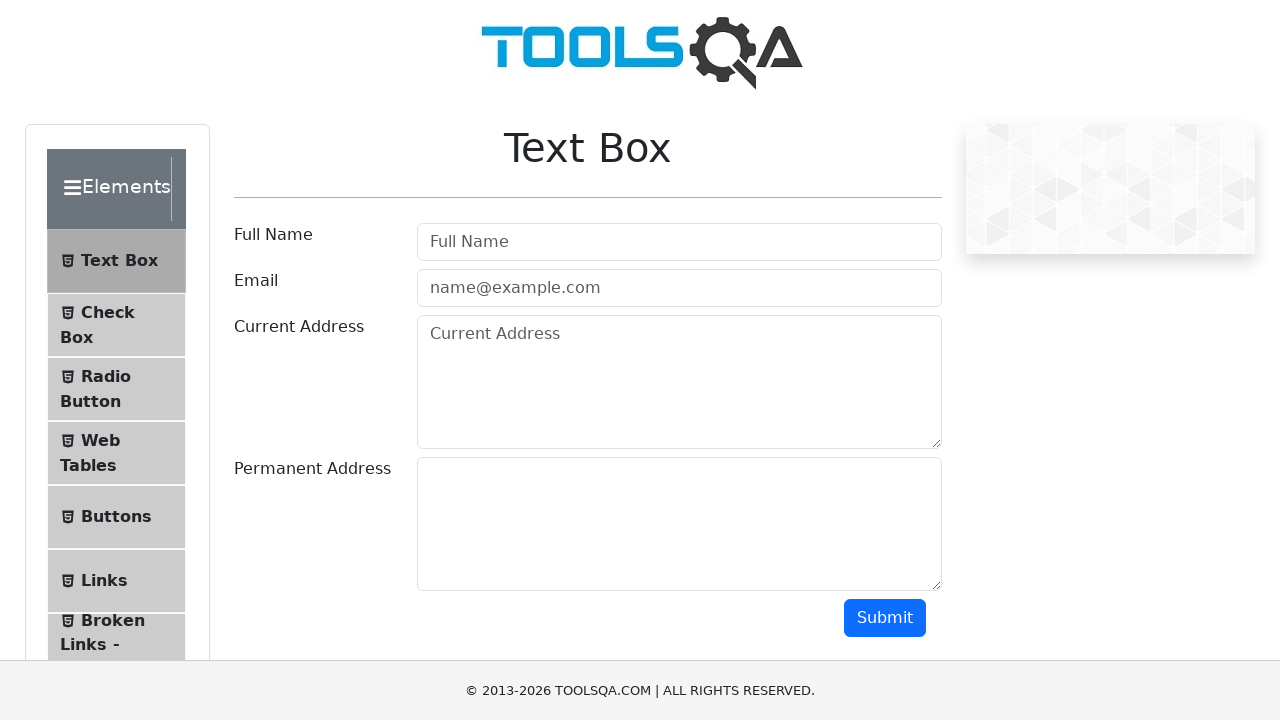

Filled in full name field with 'Dao Vinh Mai' on #userName
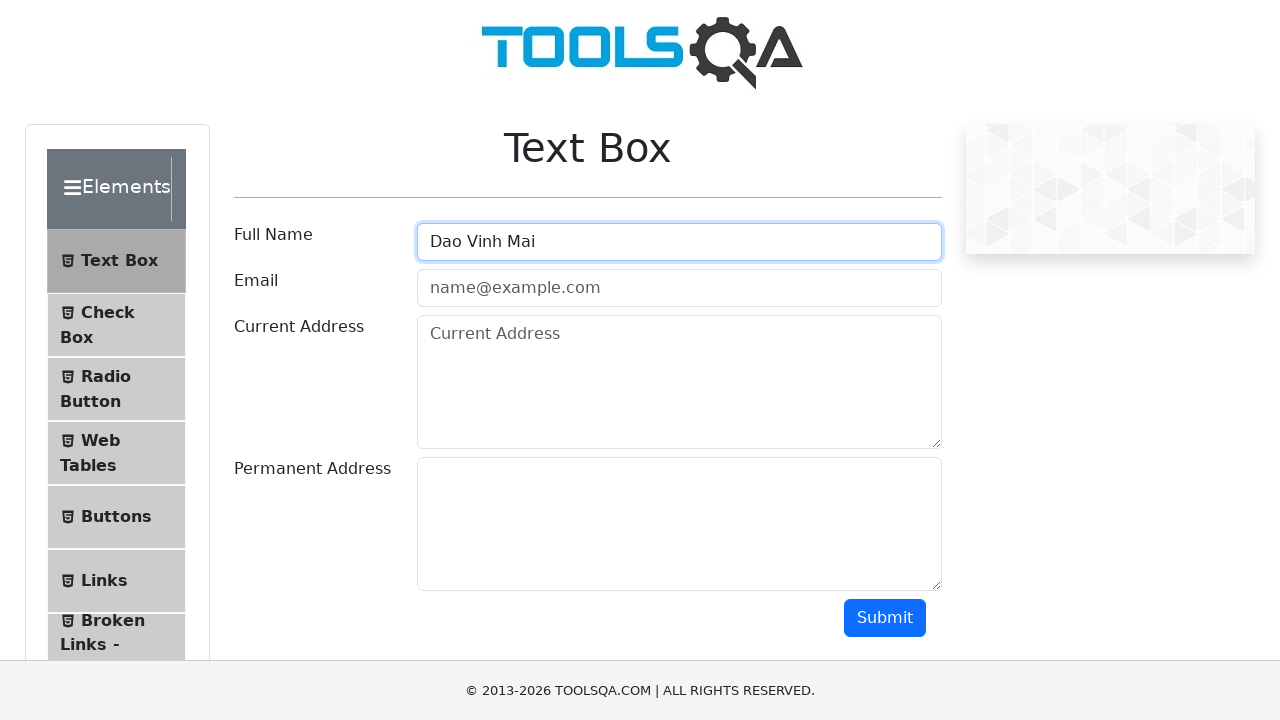

Filled in email field with 'mailtest02@gmail.com' on #userEmail
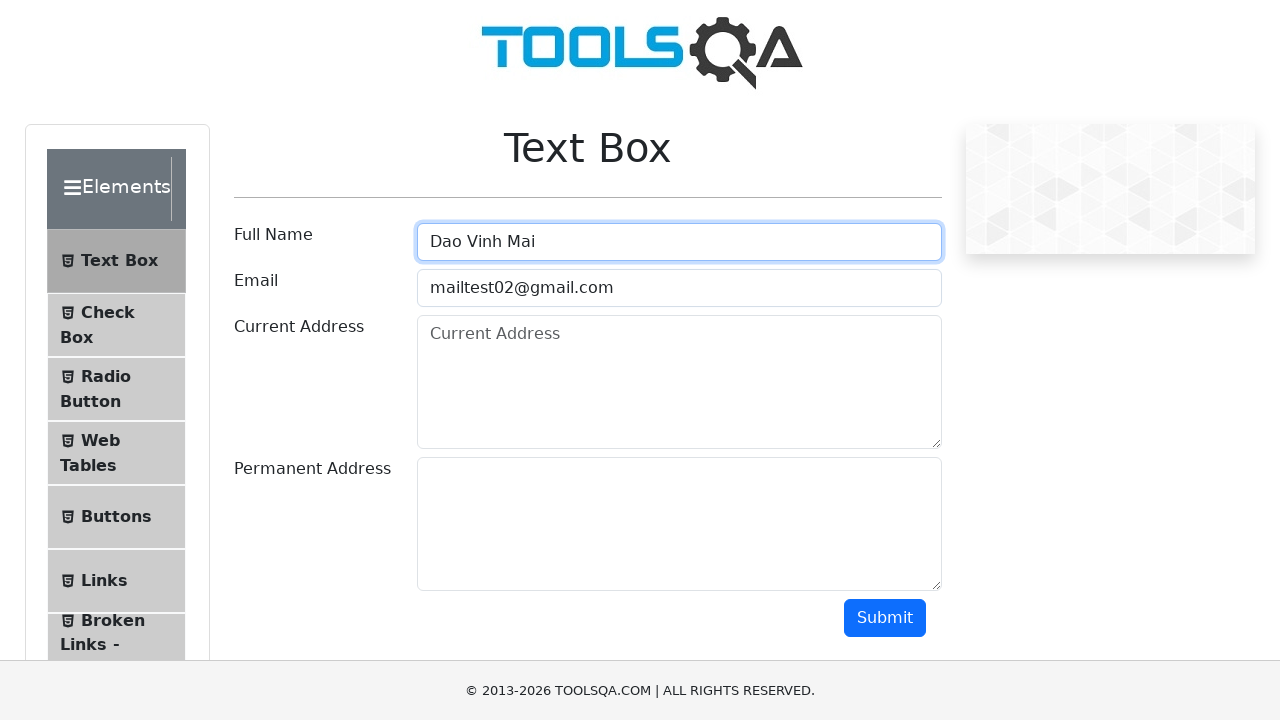

Filled in current address field with 'Khuat Duy Tien, Trung Hoa, Cau Giay, Ha Noi' on #currentAddress
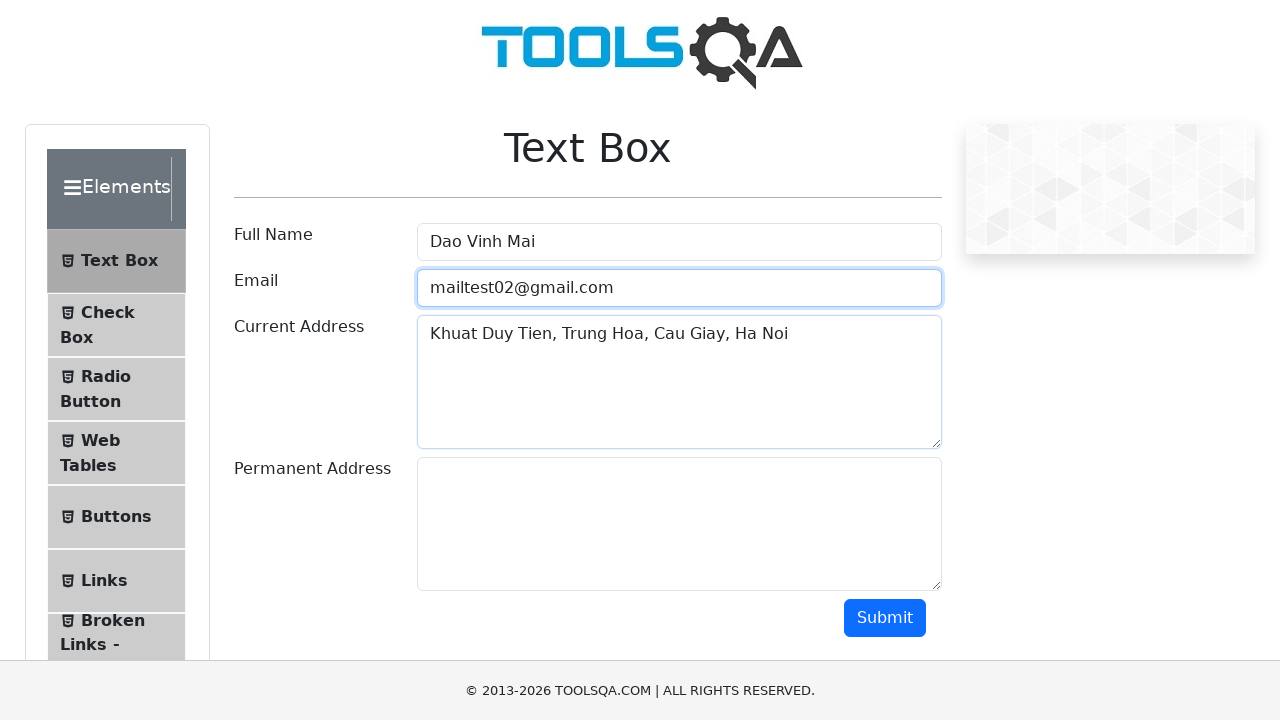

Filled in permanent address field with 'Nguyen Chi Thanh, Dong Da, Ha Noi' on #permanentAddress
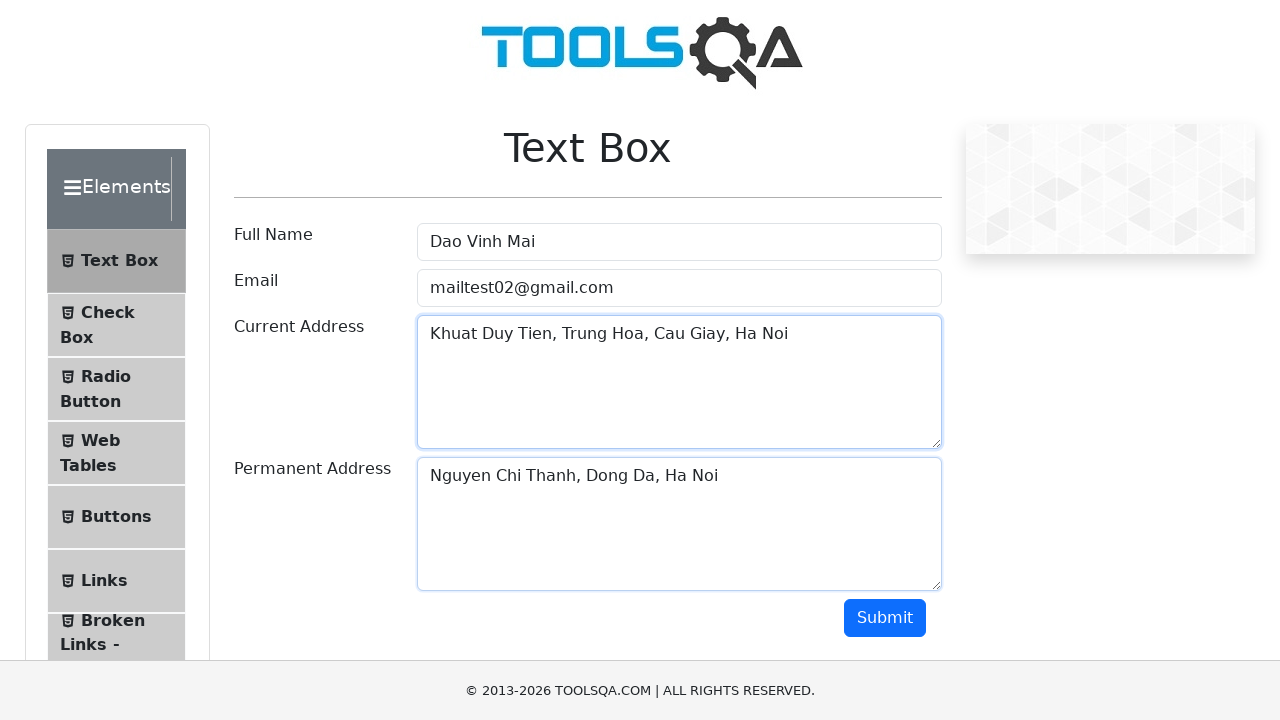

Scrolled to submit button
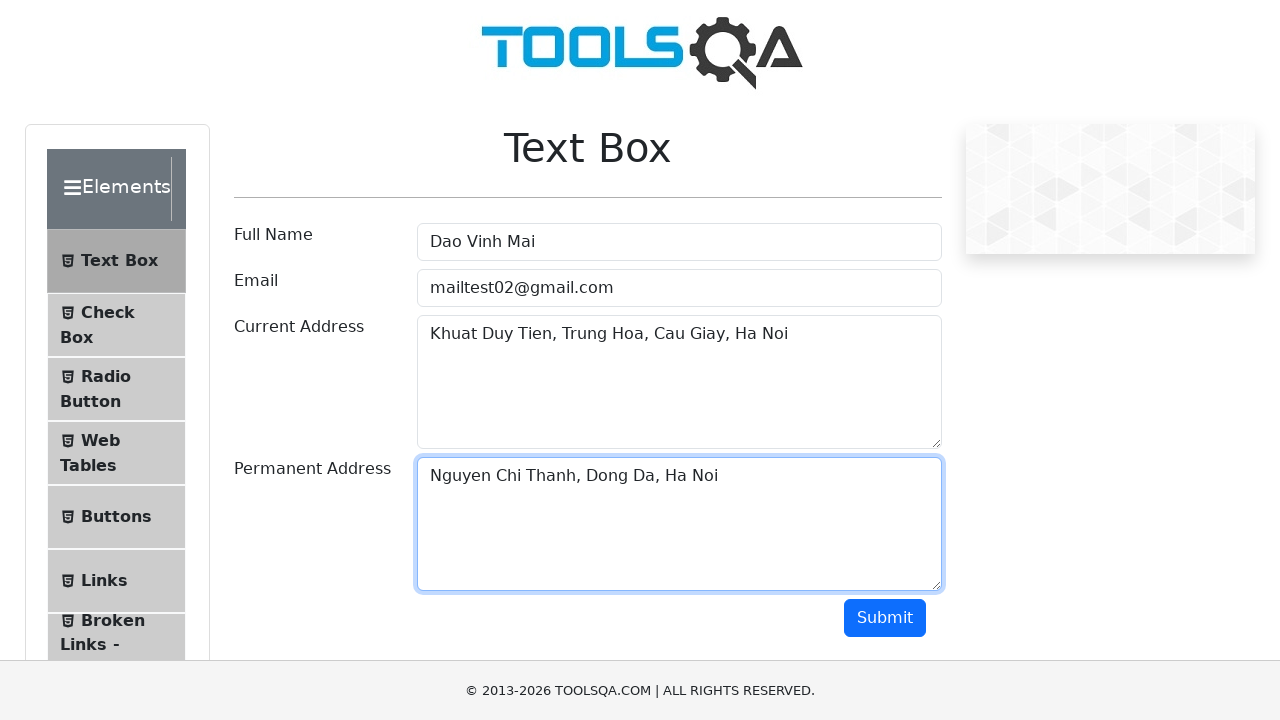

Clicked submit button to submit the form at (885, 618) on #submit
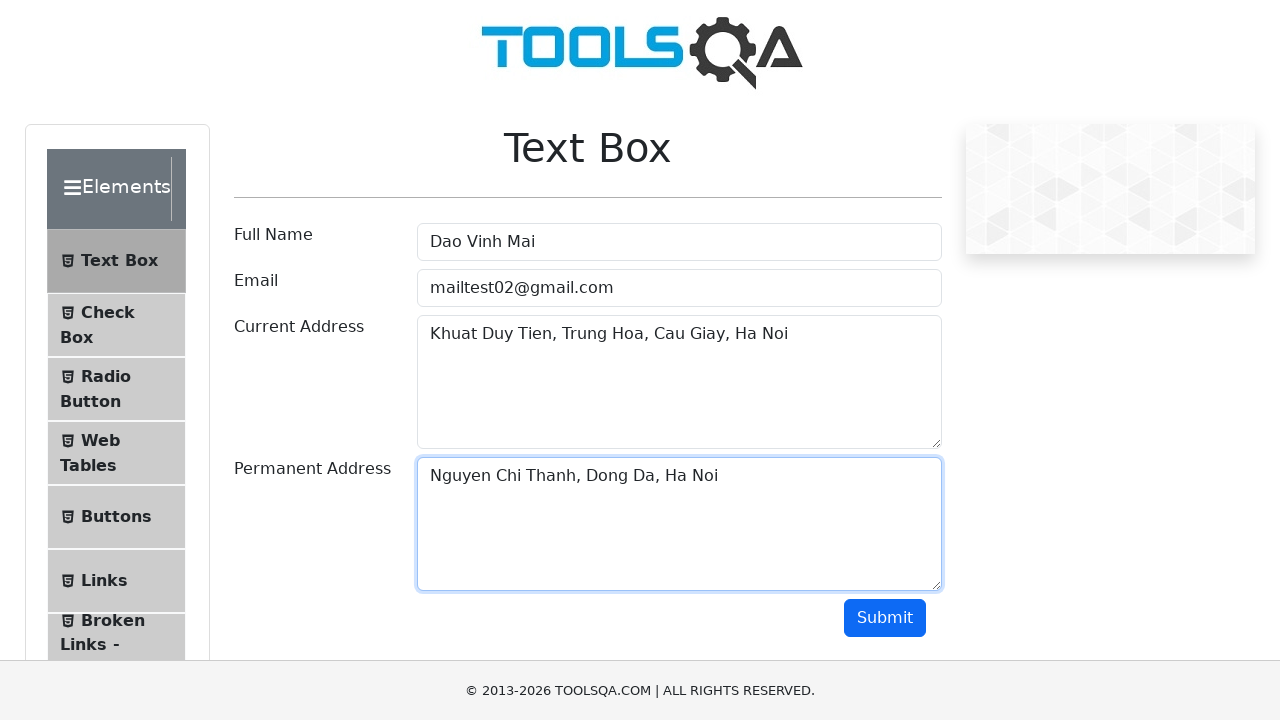

Form submitted and output results displayed
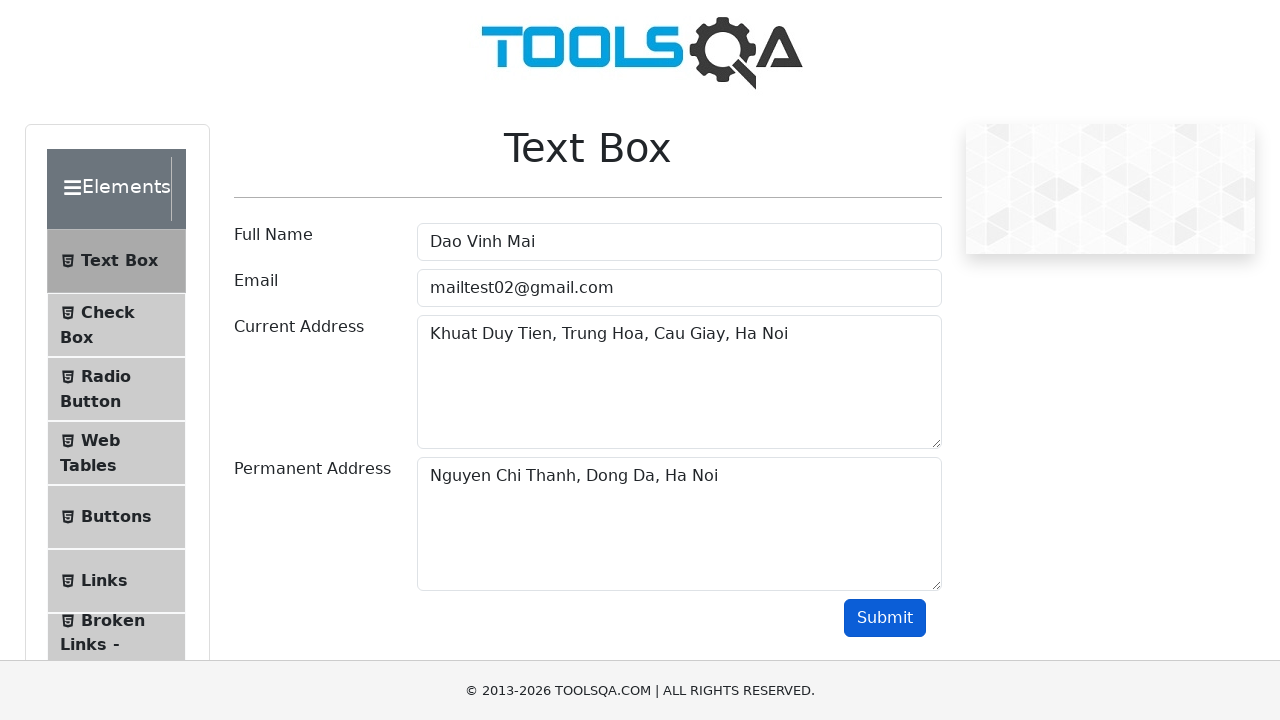

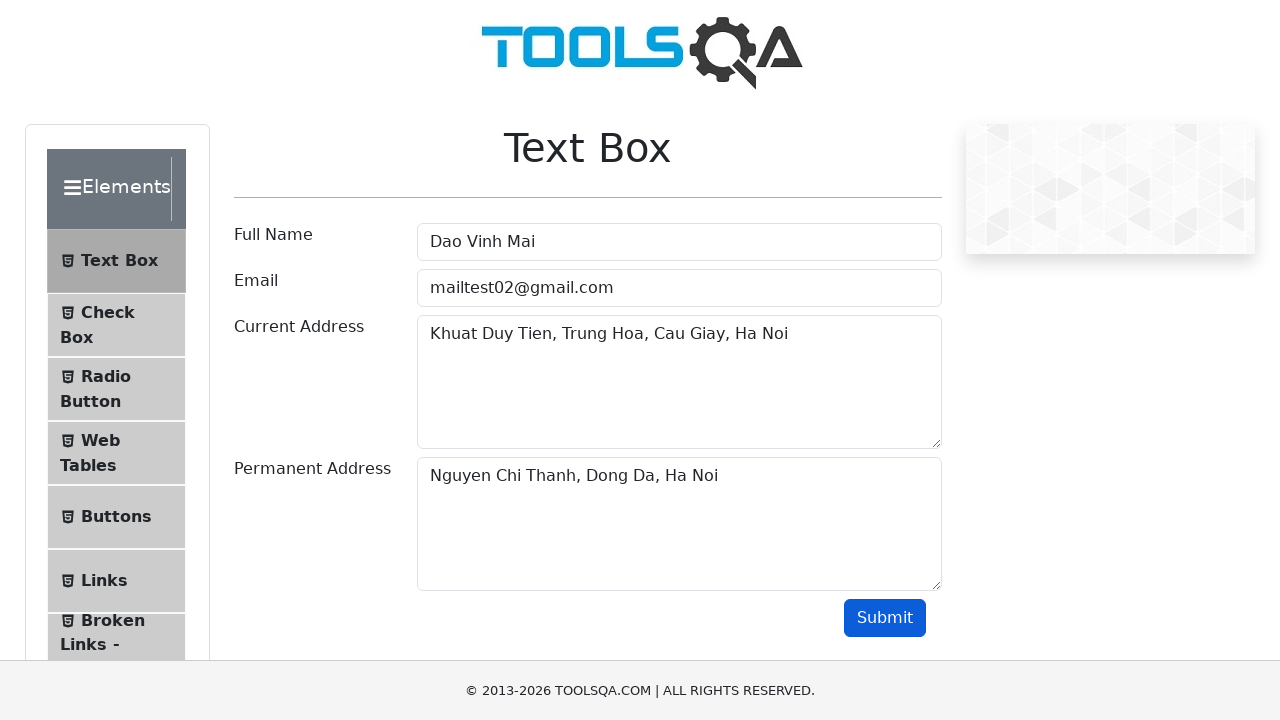